Tests right-click context menu functionality on the cart icon element on a grocery shopping practice website

Starting URL: https://rahulshettyacademy.com/seleniumPractise/

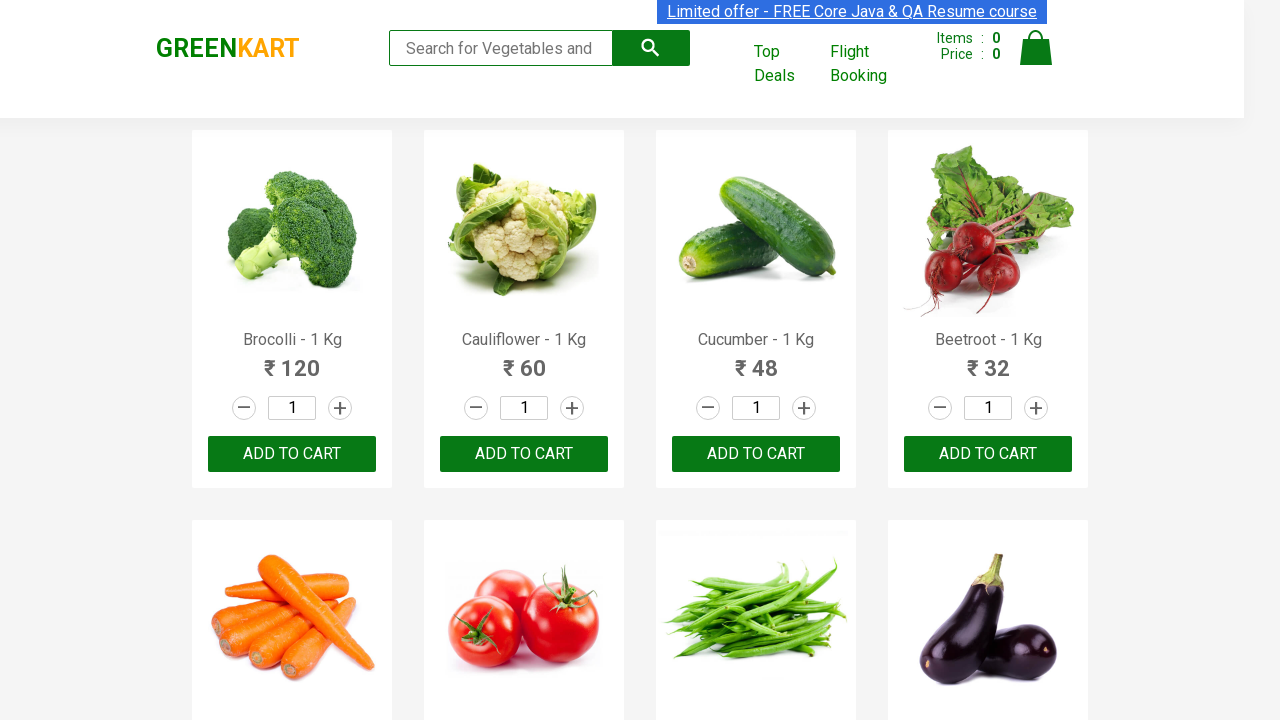

Located cart icon element
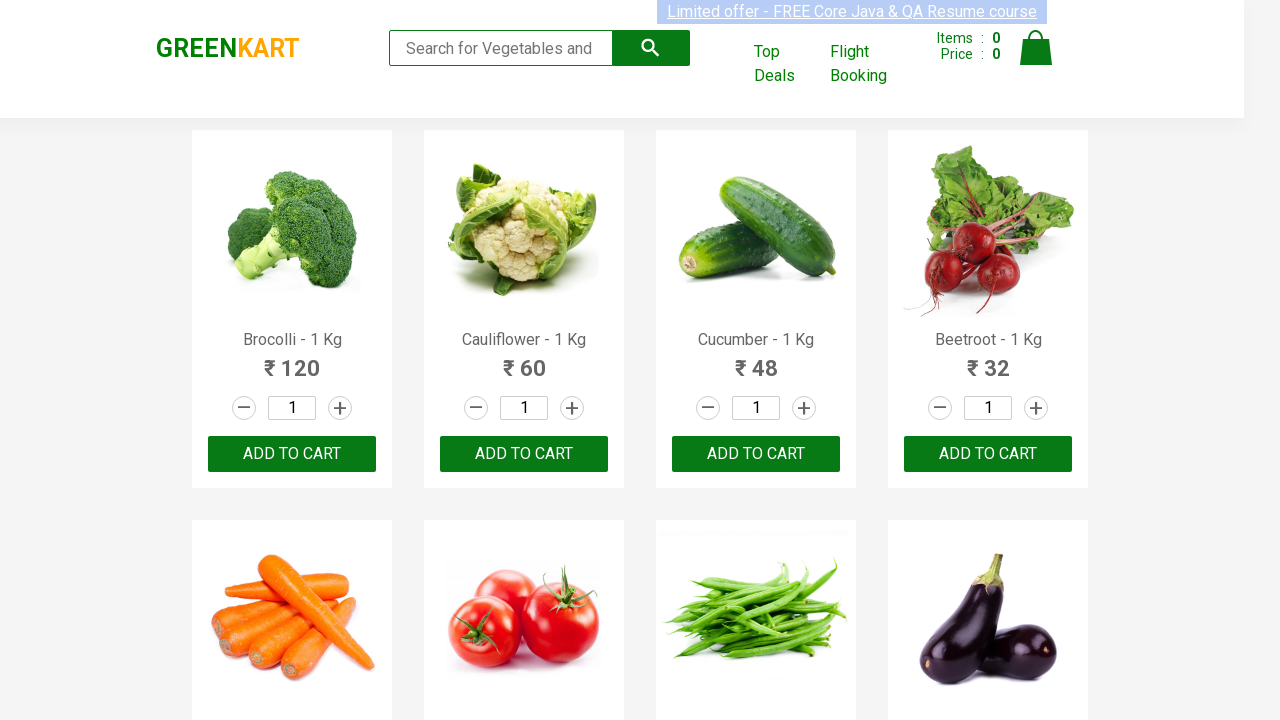

Right-clicked on cart icon to open context menu at (1036, 48) on xpath=//img[@alt='Cart']
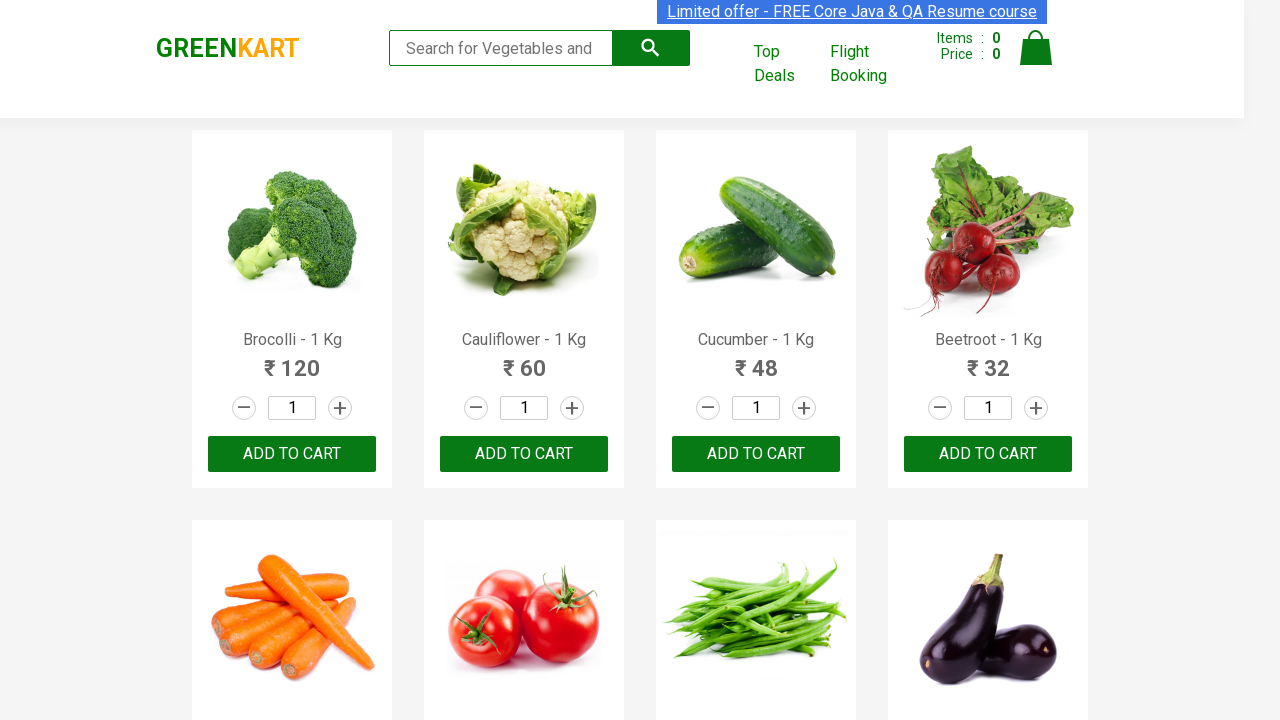

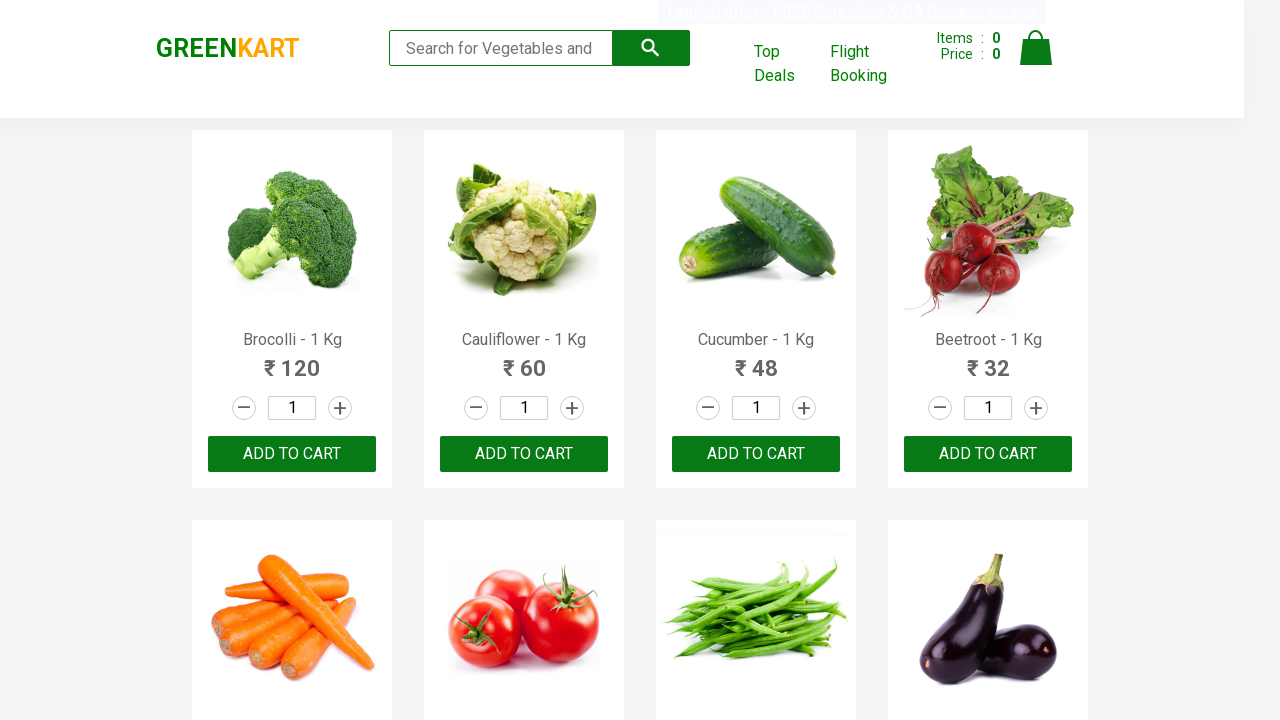